Tests search functionality on an e-commerce playground site by searching for "Phone", then navigates back and performs page scrolling actions.

Starting URL: https://ecommerce-playground.lambdatest.io/

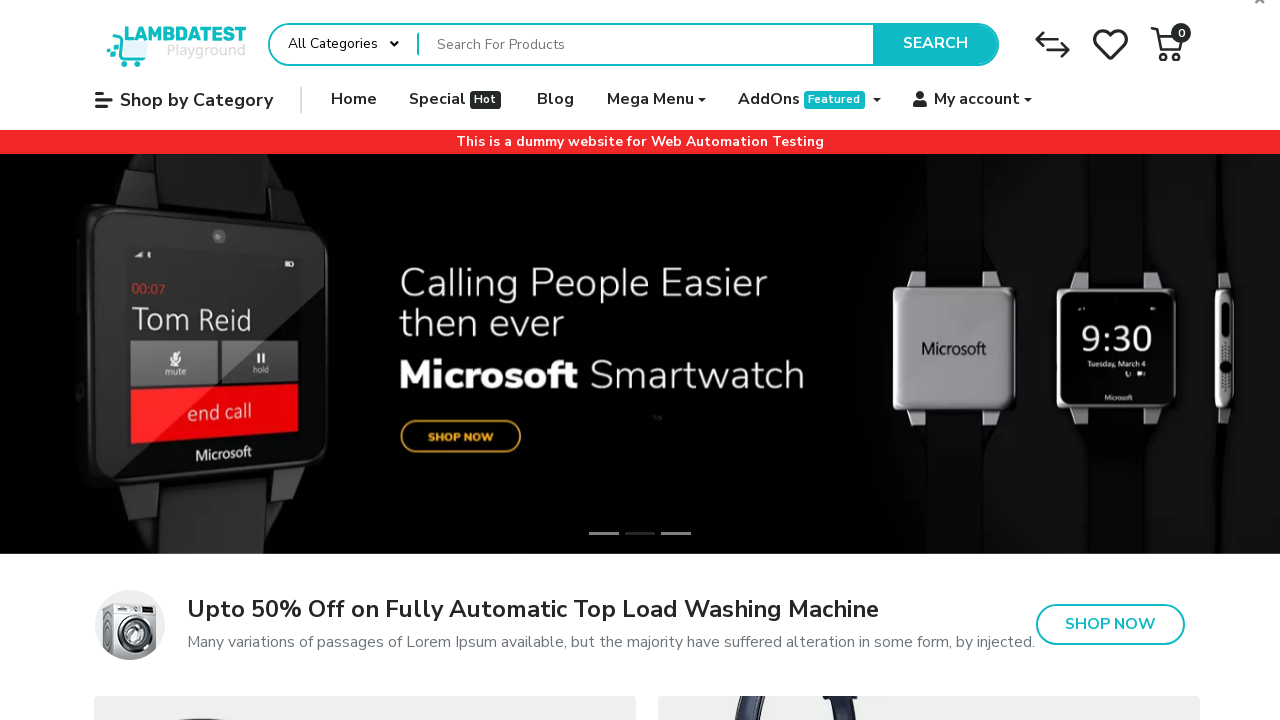

Retrieved page title
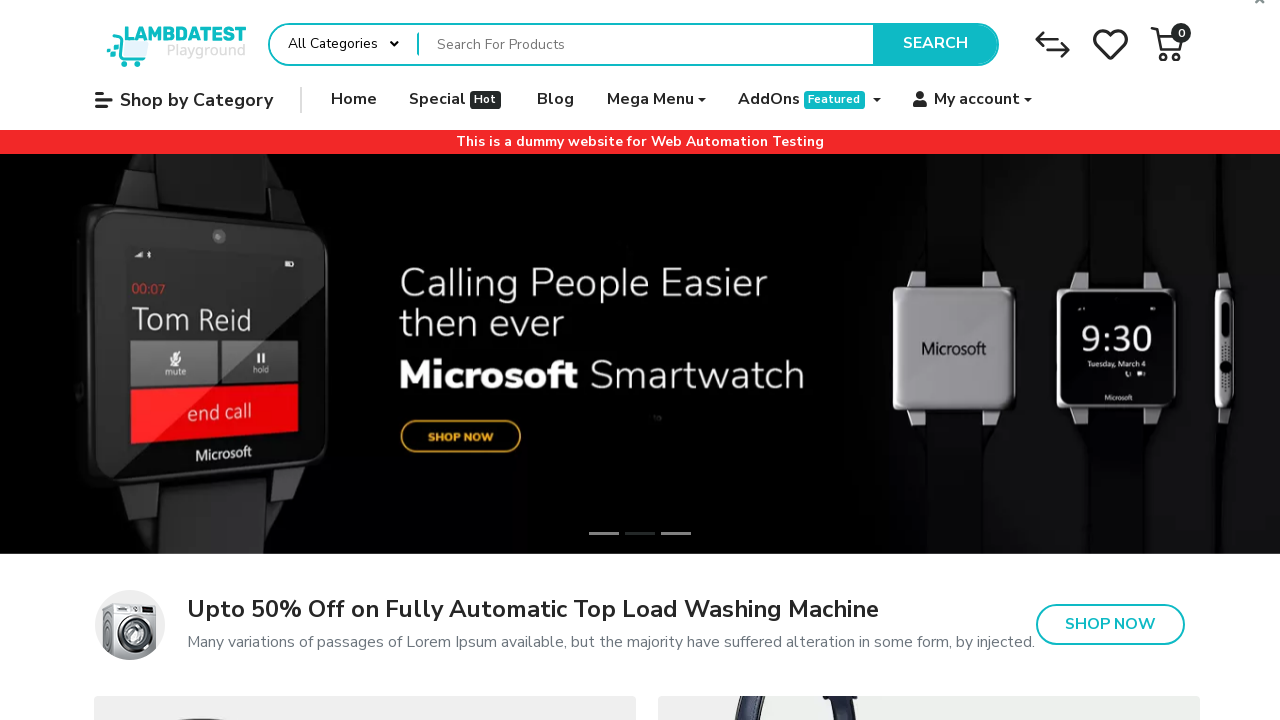

Filled search field with 'Phone' on input[name='search']
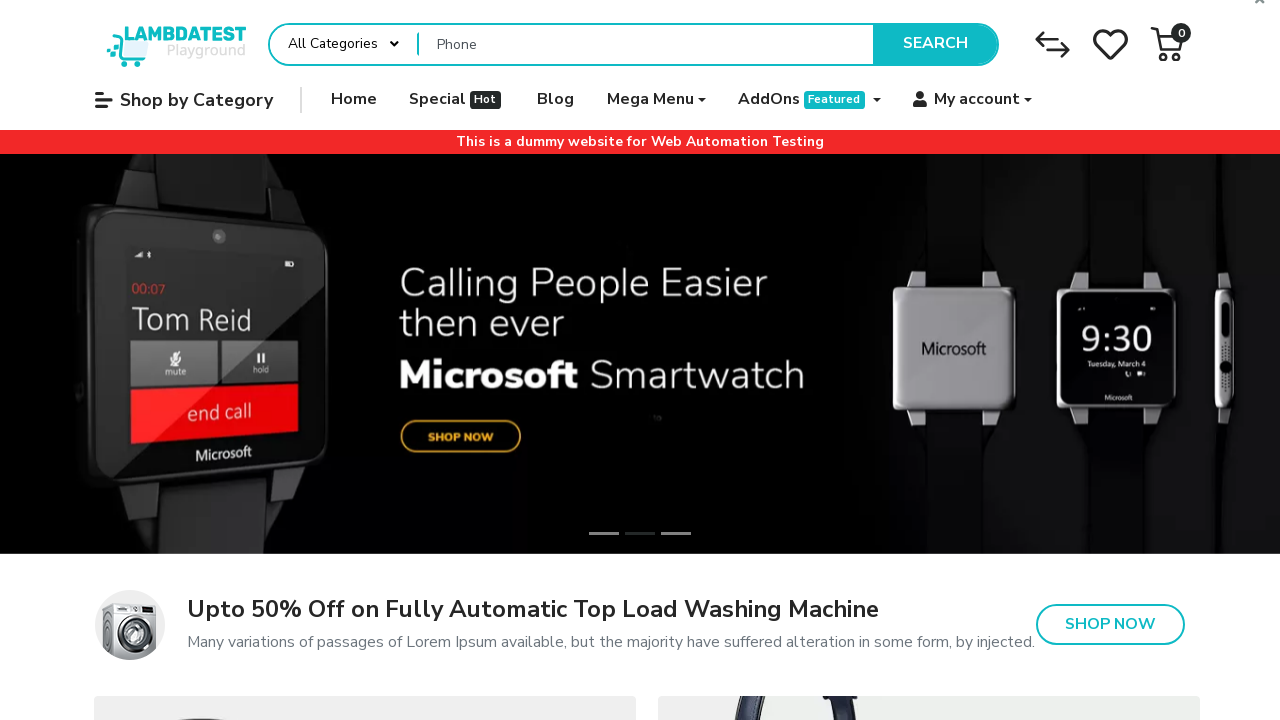

Clicked search button at (935, 44) on button.type-text
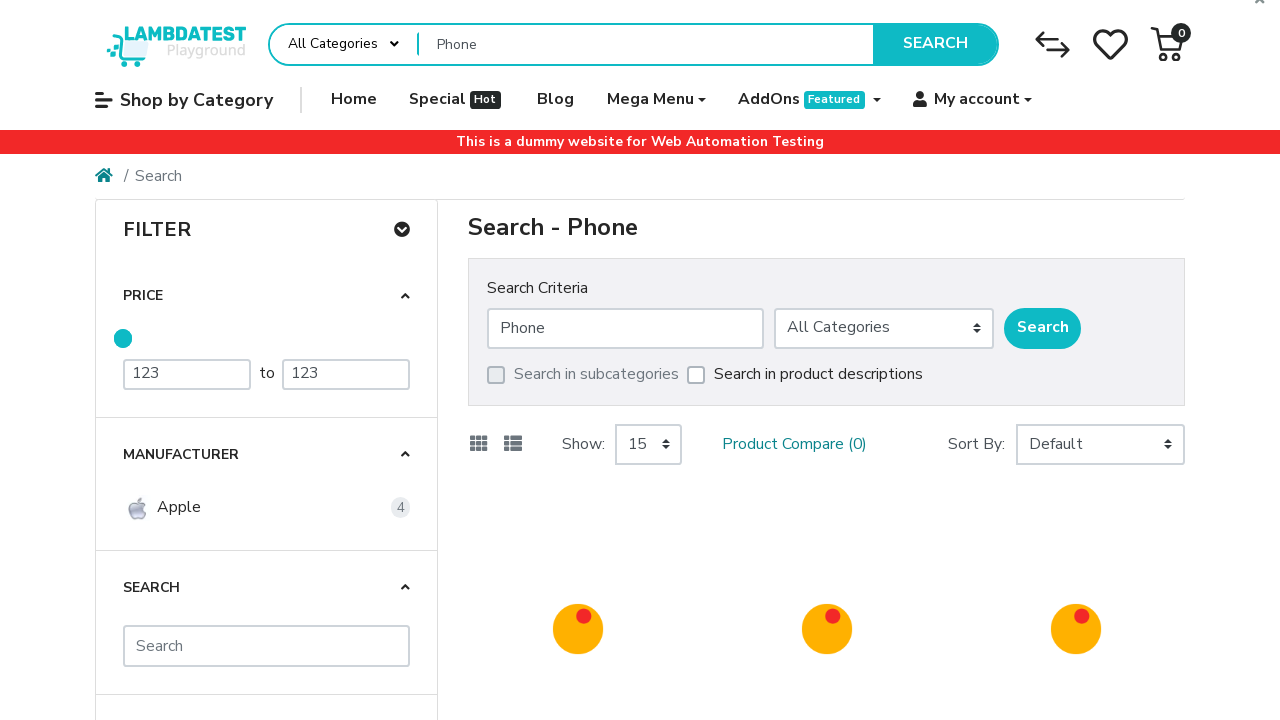

Search results page loaded
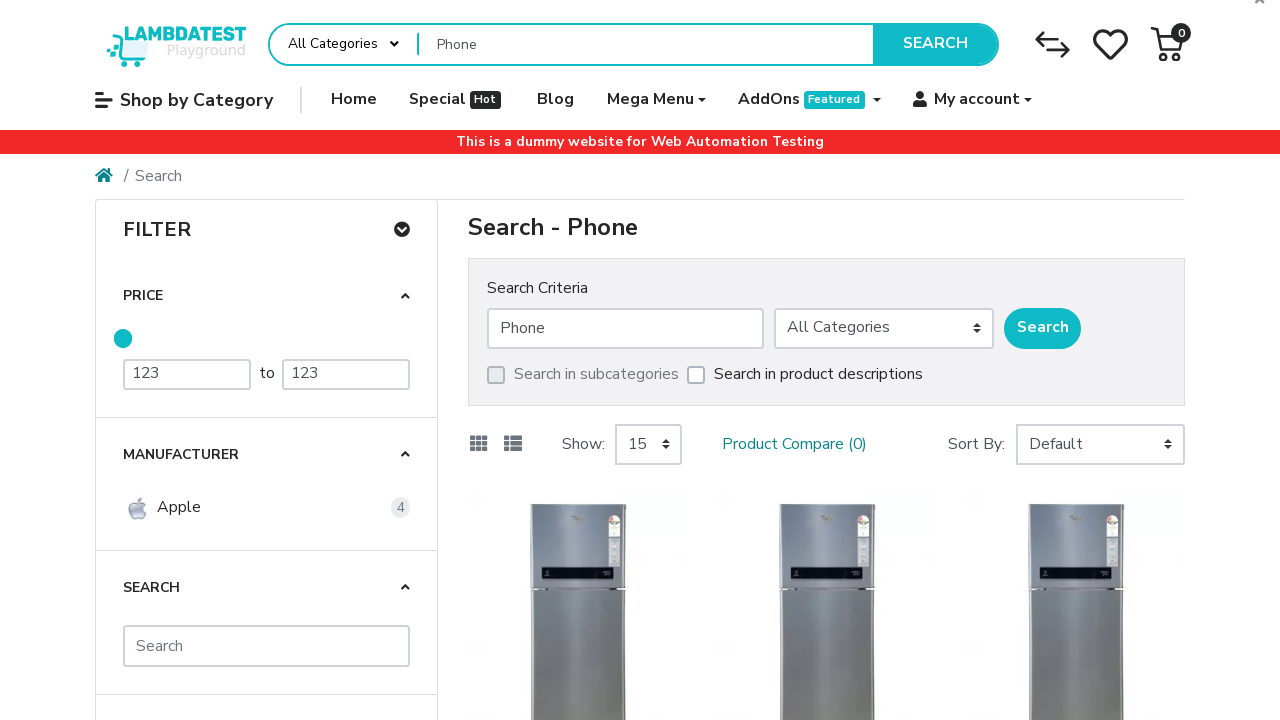

Navigated back in browser history
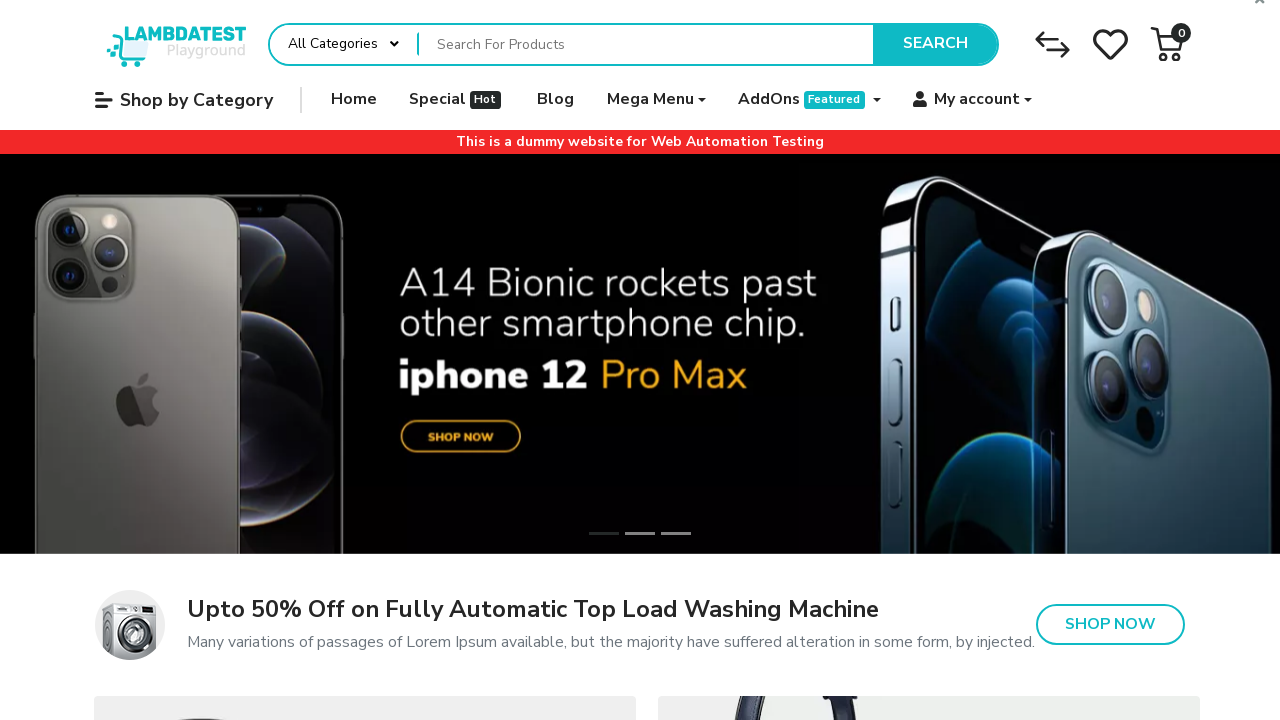

Scrolled down page by 700 pixels
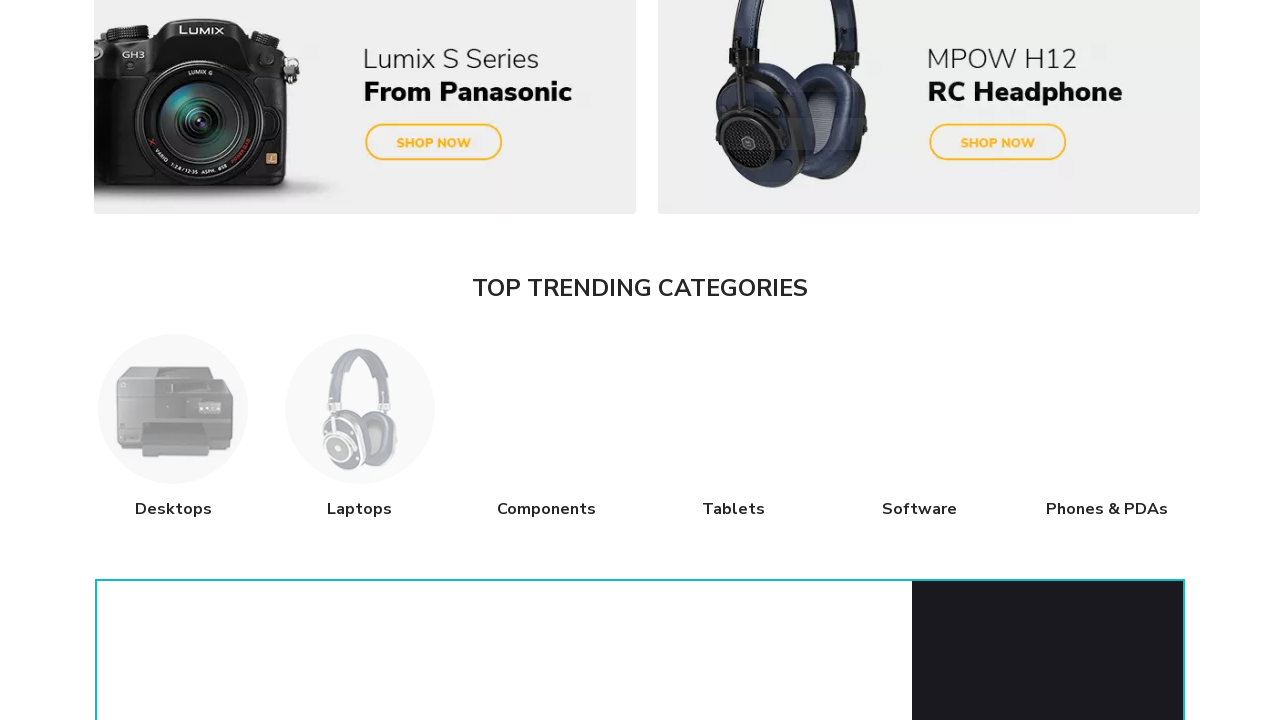

Scrolled to bottom of page
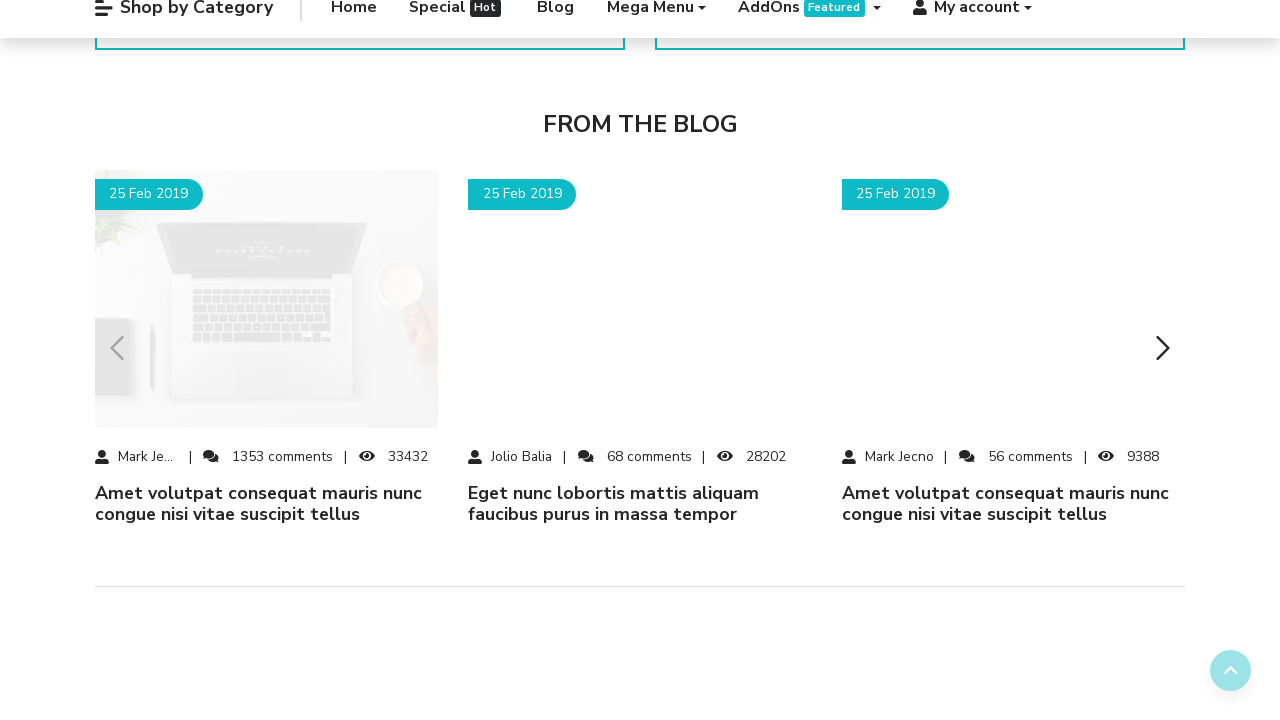

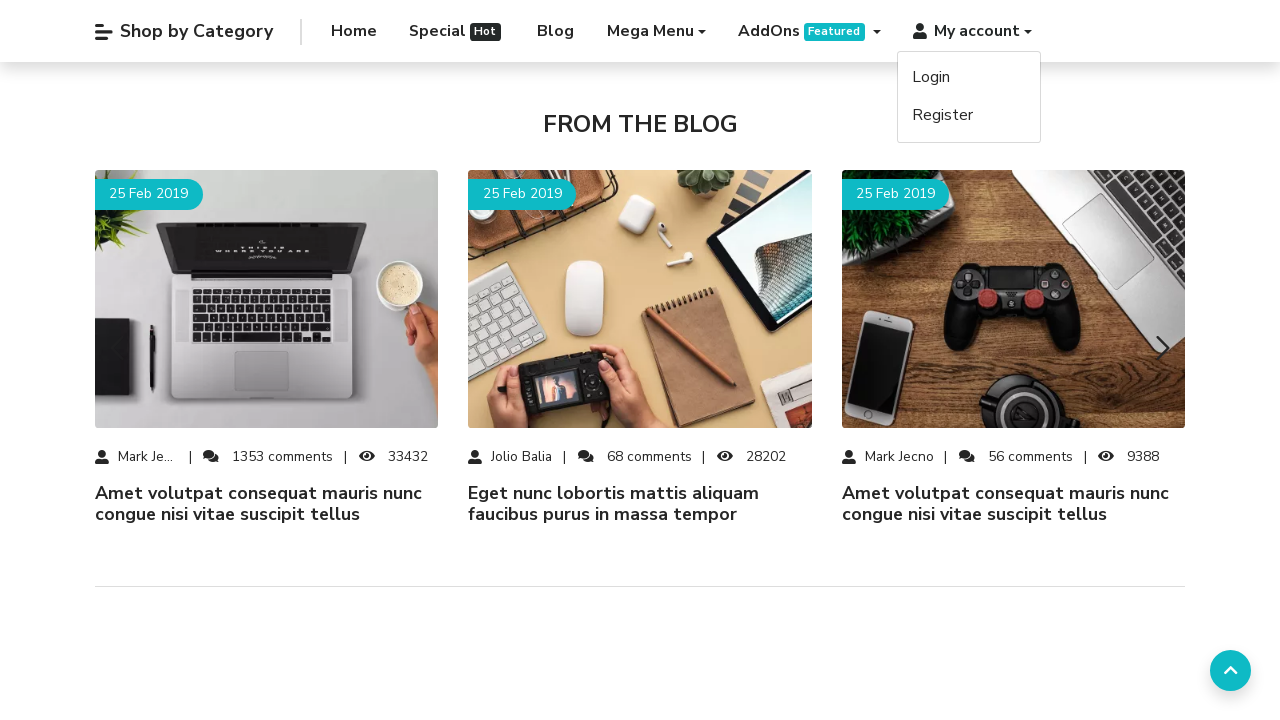